Simple test that navigates to a website and retrieves the page title

Starting URL: http://www.kaushalya.tech/

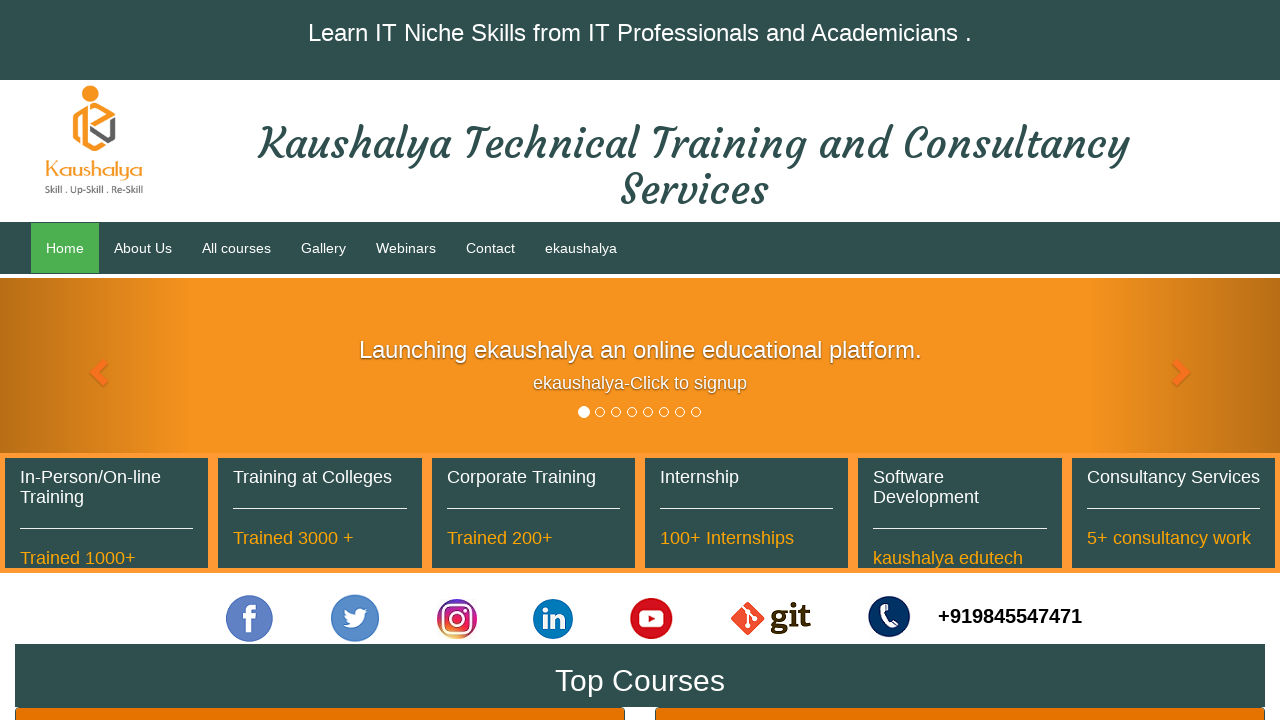

Retrieved page title
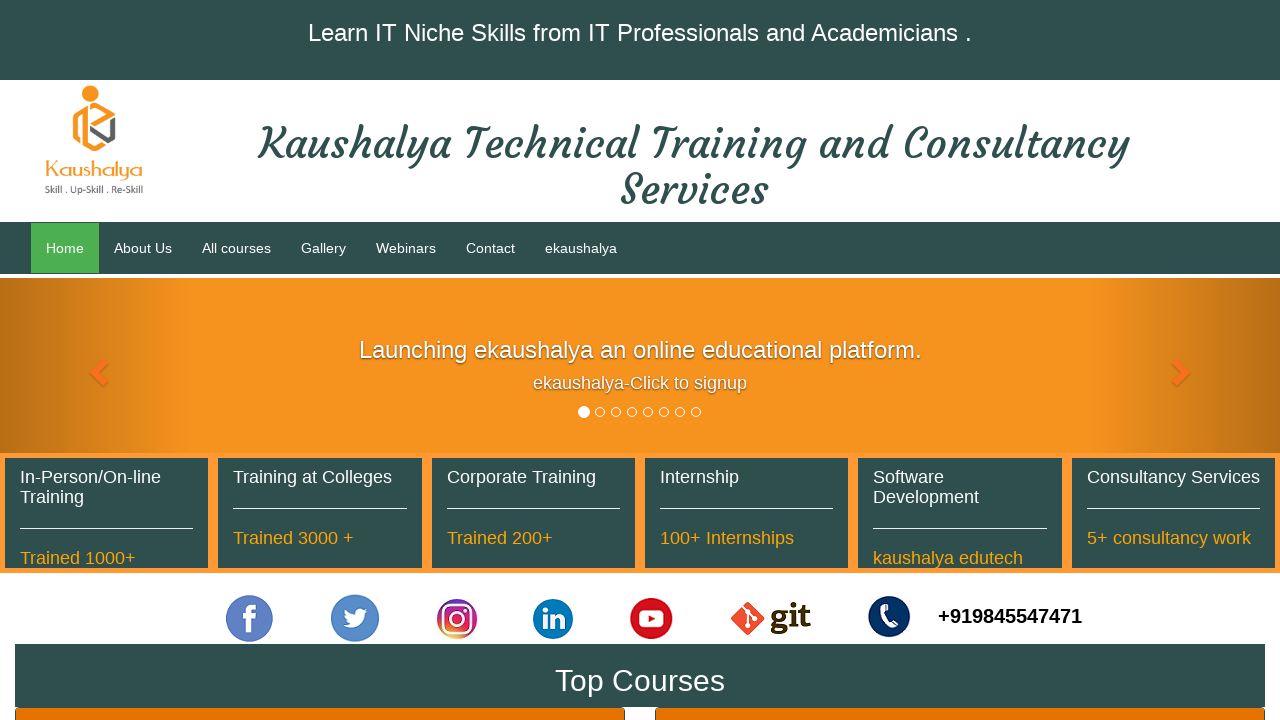

Printed page title to console
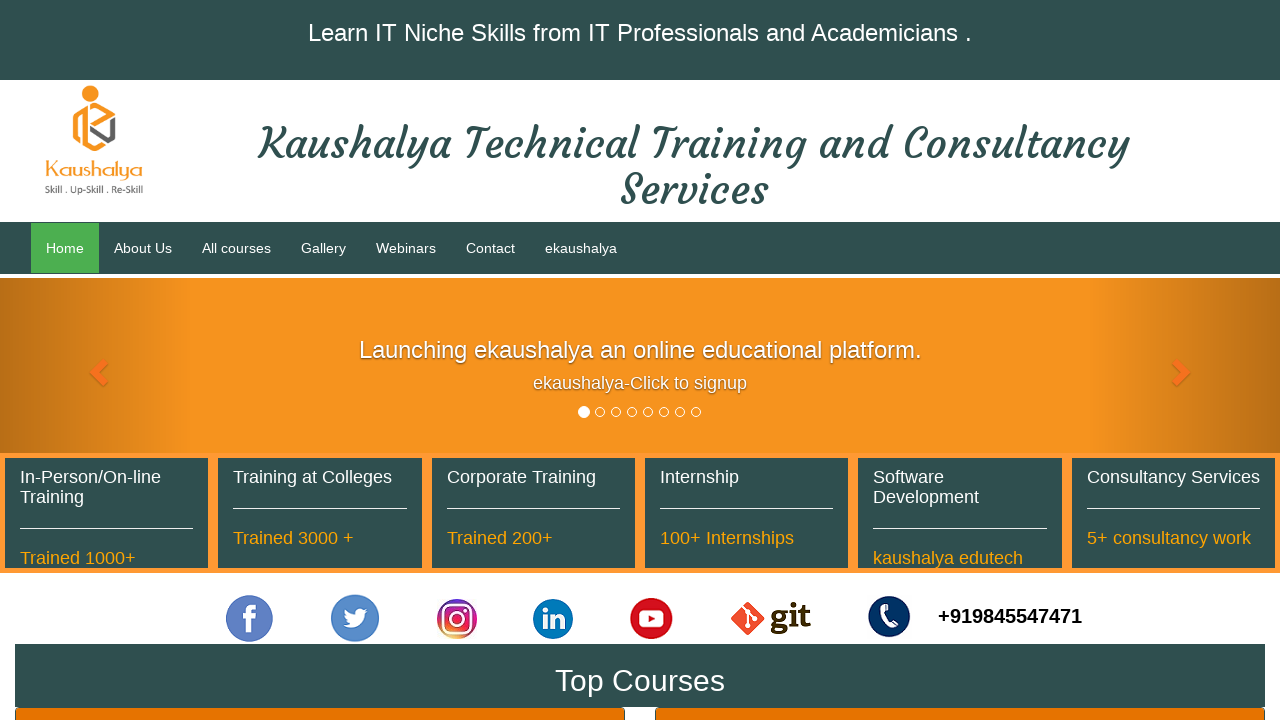

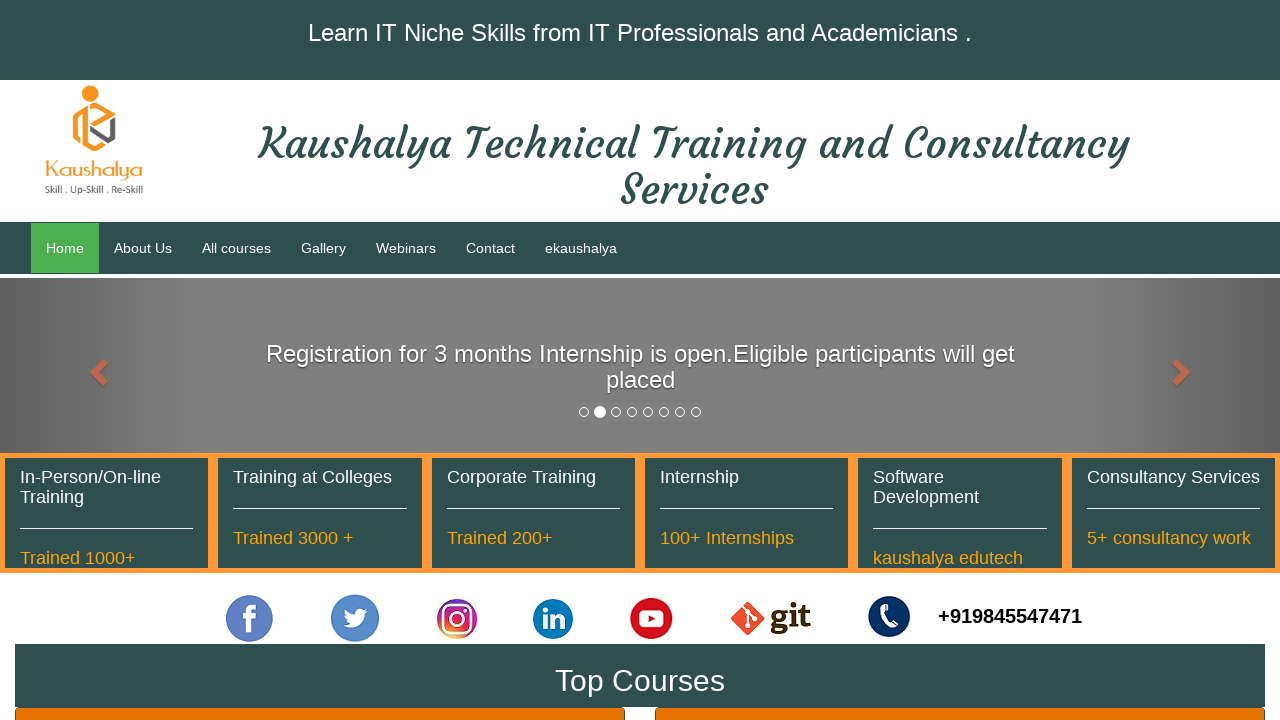